Tests handling of stale elements by removing a checkbox, waiting for it to disappear, then adding it back

Starting URL: http://the-internet.herokuapp.com/dynamic_controls

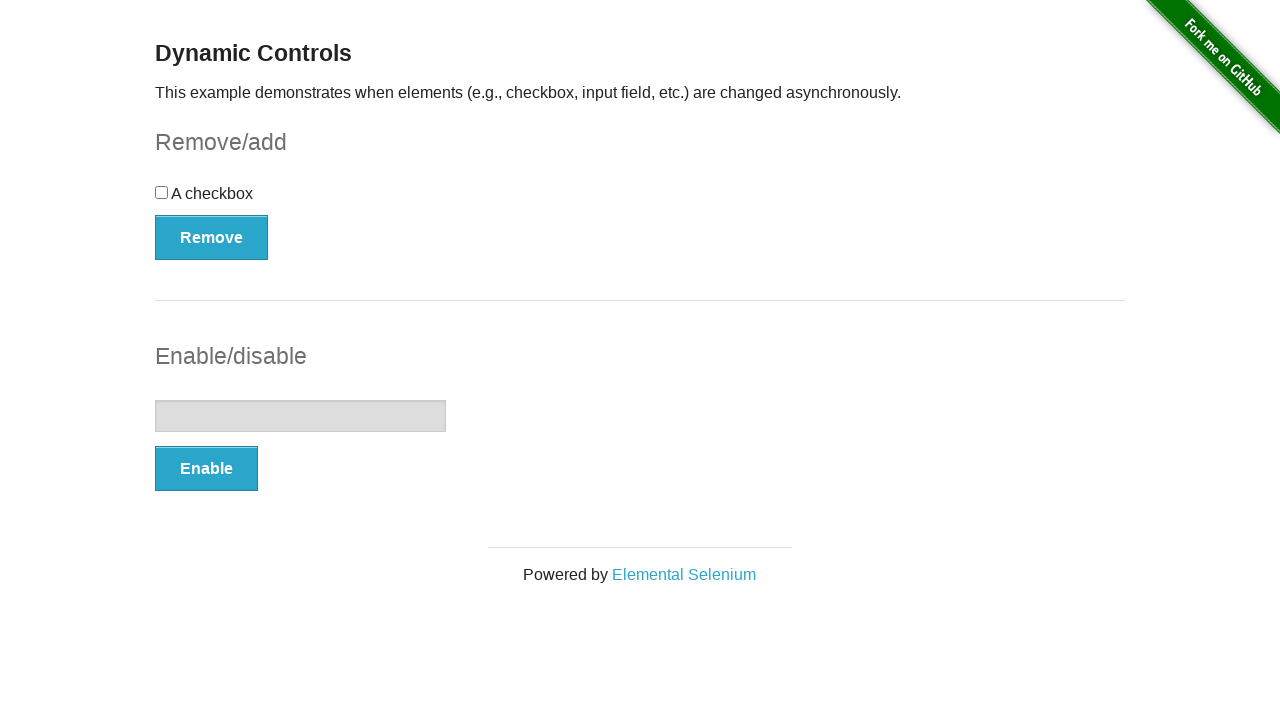

Clicked Remove button to remove the checkbox at (212, 237) on xpath=//button[contains(text(),'Remove')]
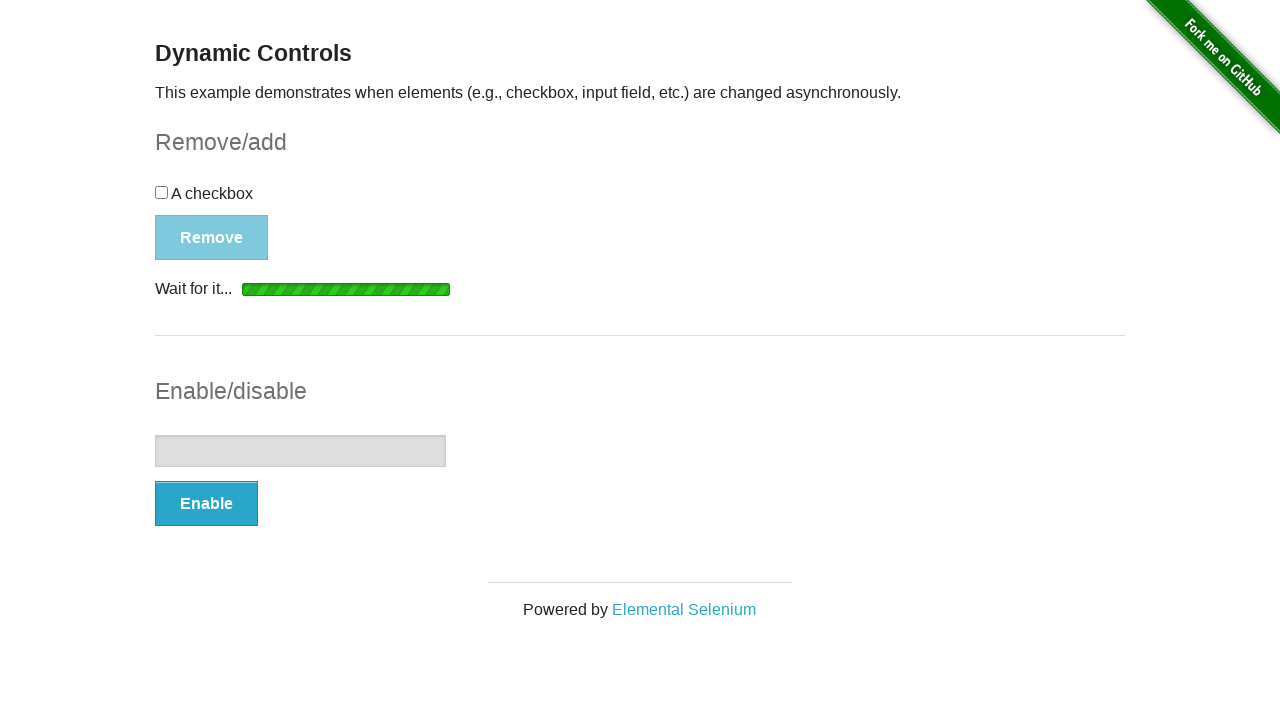

Waited for checkbox to be removed from DOM
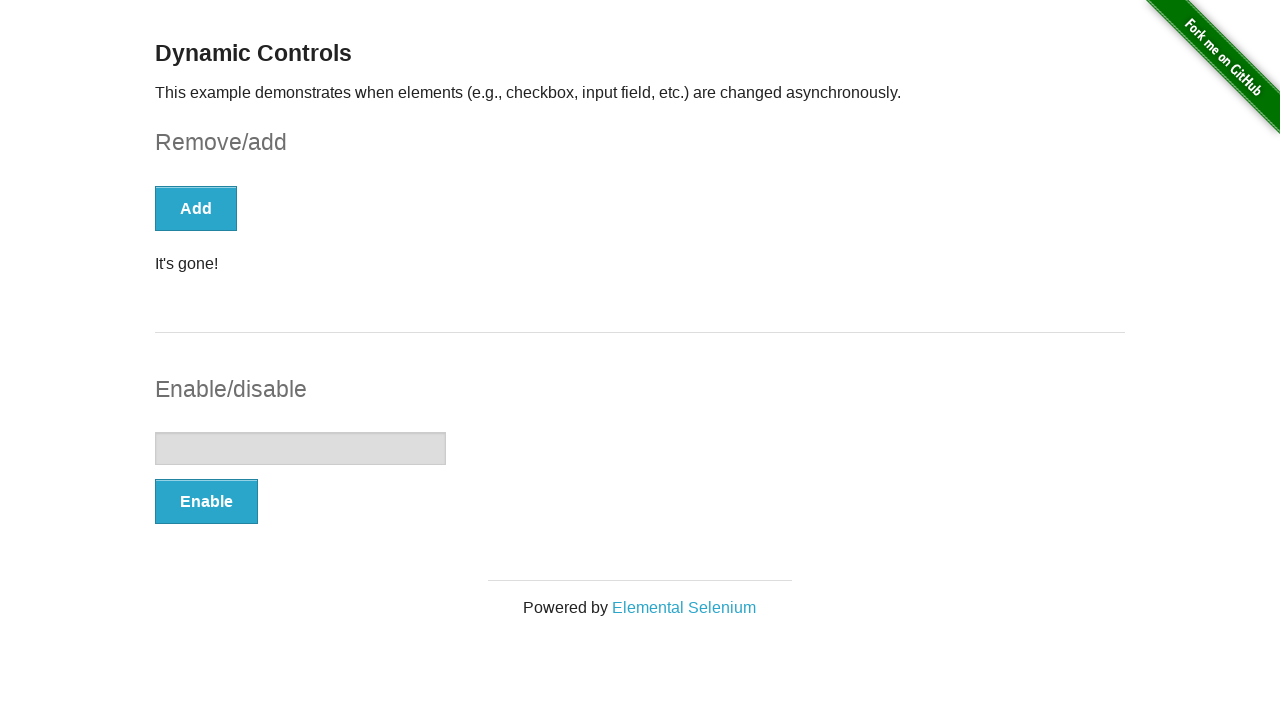

Clicked Add button to restore the checkbox at (196, 208) on xpath=//button[contains(text(),'Add')]
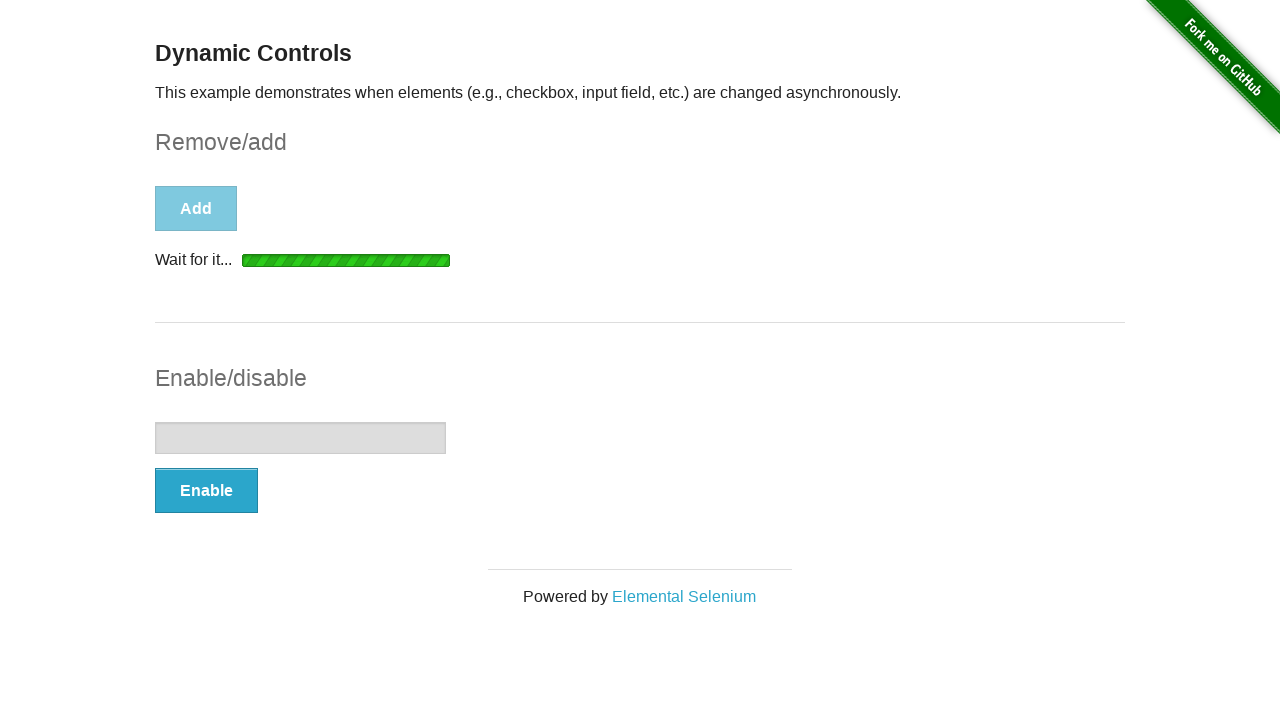

Waited for checkbox to reappear and become visible
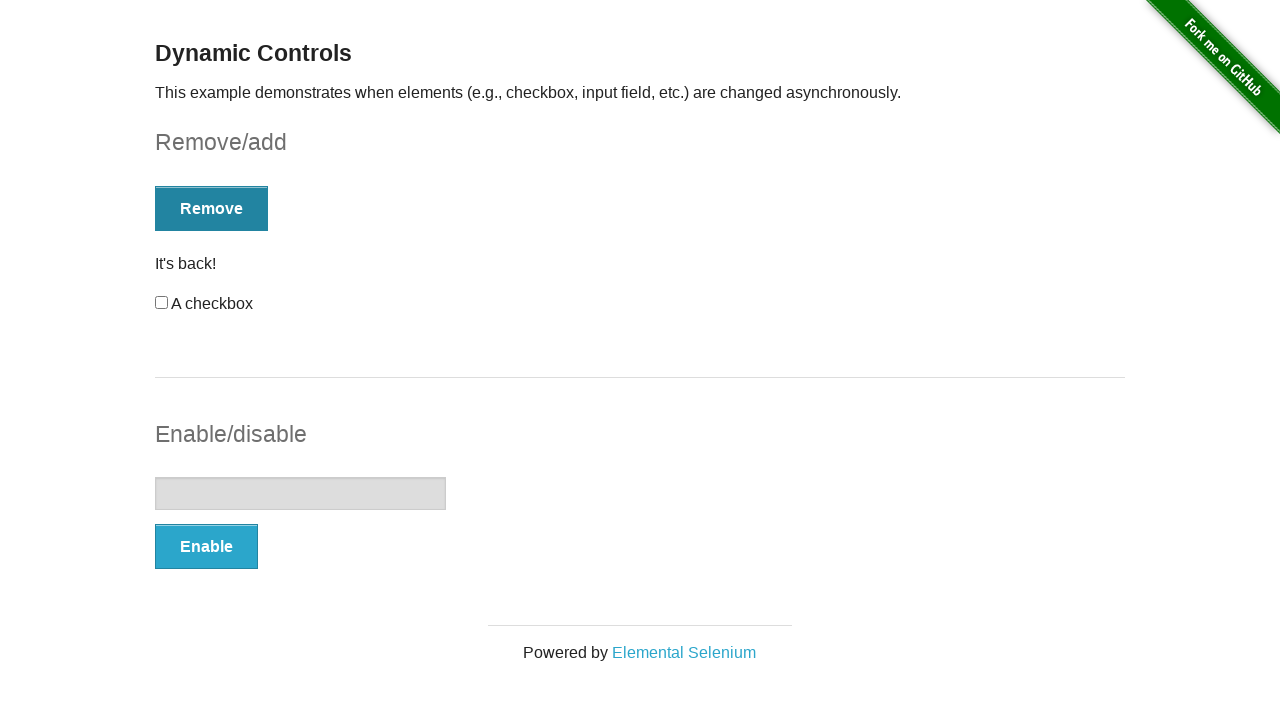

Verified that checkbox is visible
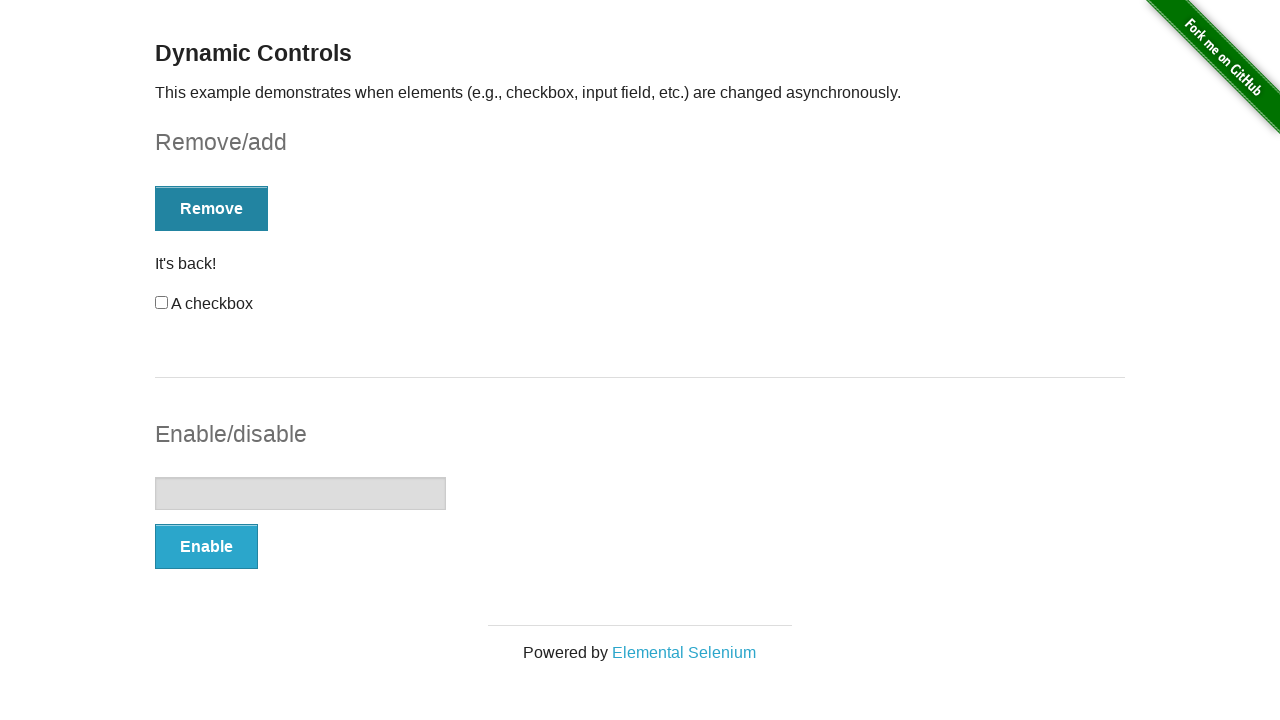

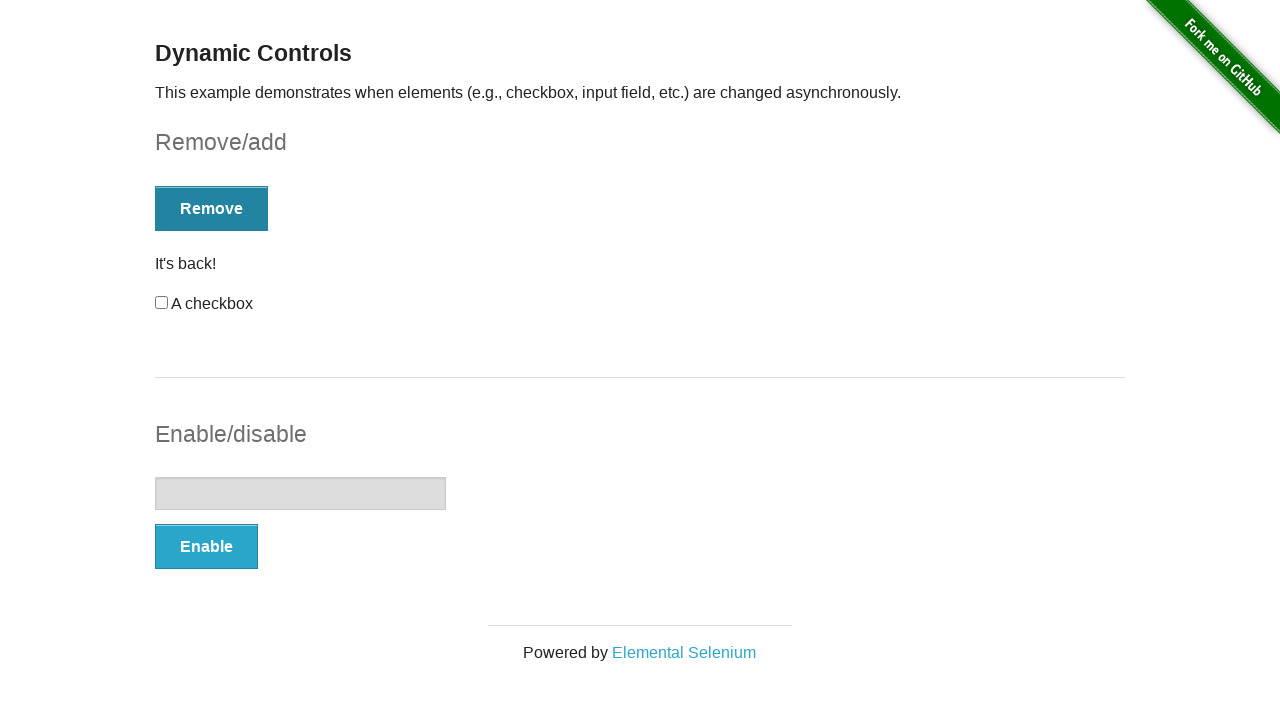